Validates that social media follow links (Facebook, Twitter, LinkedIn) are clickable and open in new windows

Starting URL: https://advantageonlineshopping.com/#/

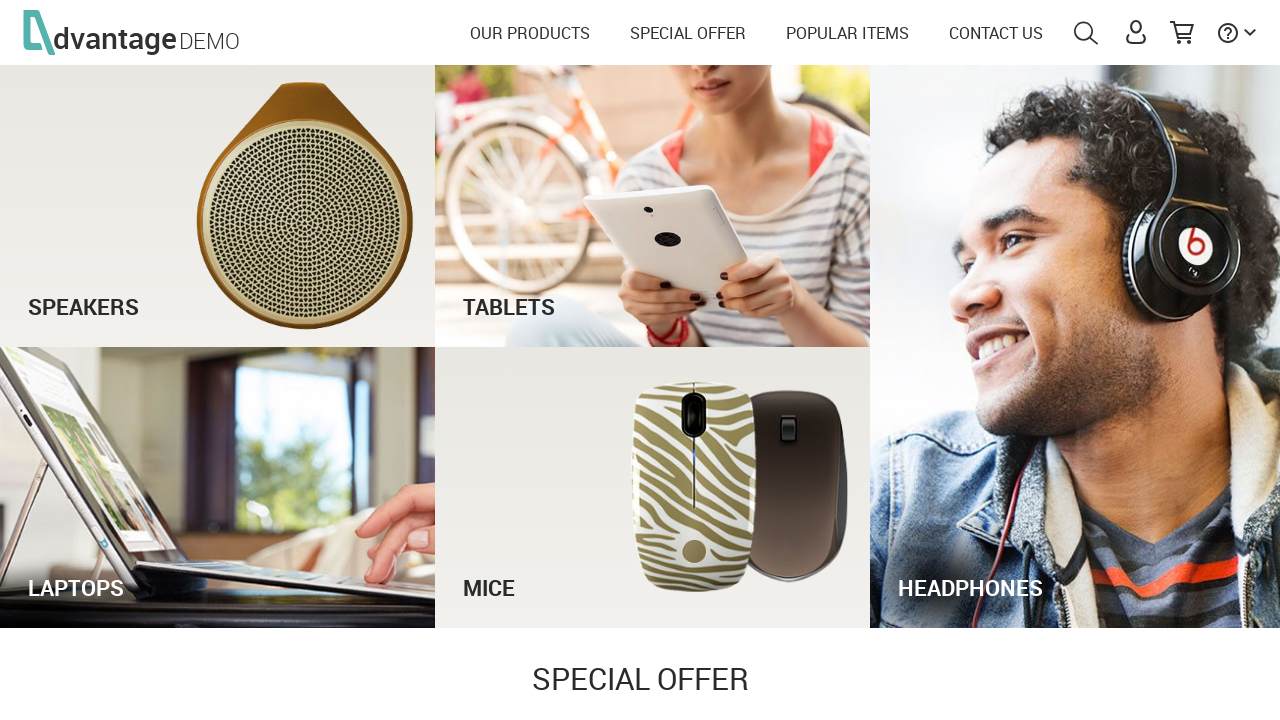

Clicked Facebook follow link at (496, 599) on [name='follow_facebook']
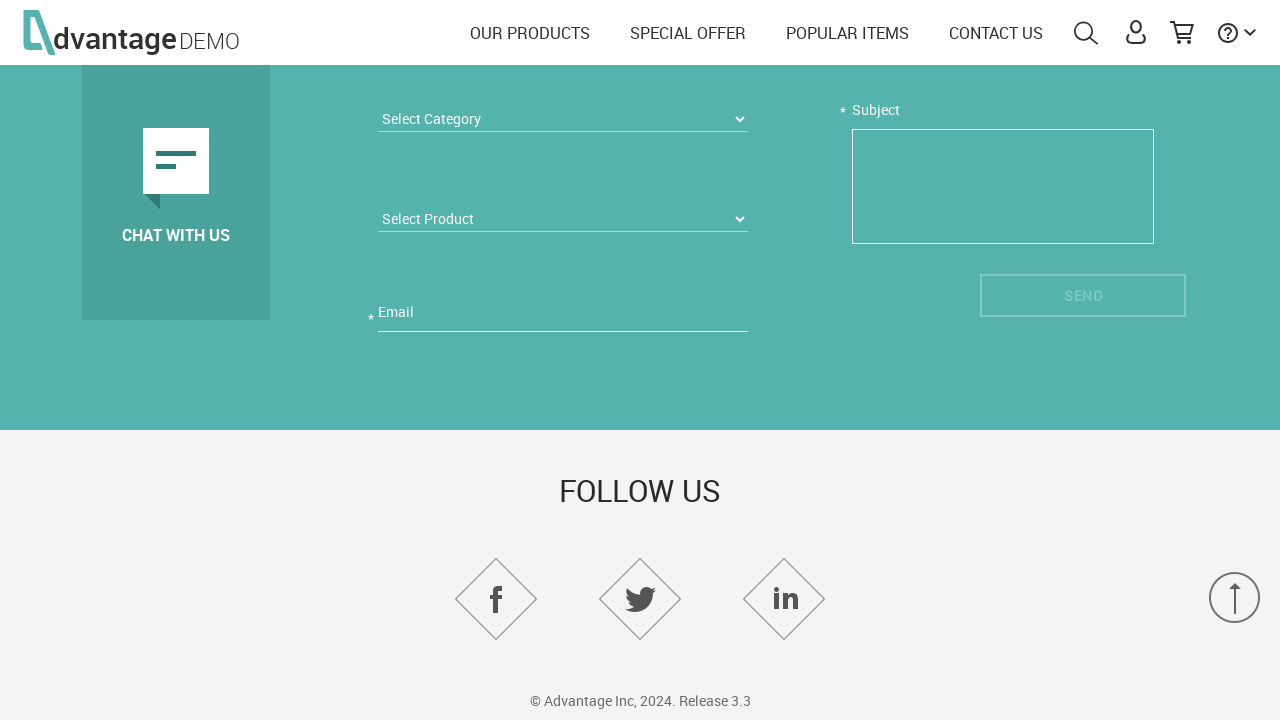

Clicked Twitter follow link at (640, 599) on [name='follow_twitter']
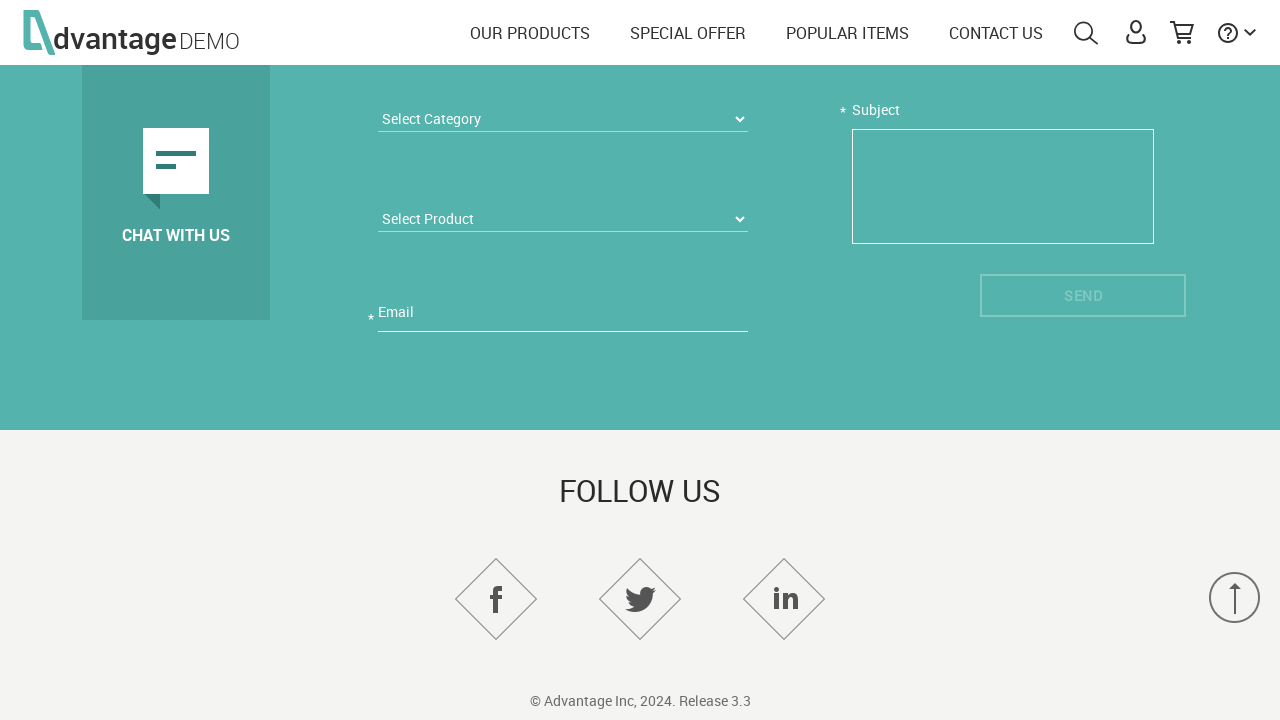

Clicked LinkedIn follow link at (784, 599) on [name='follow_linkedin']
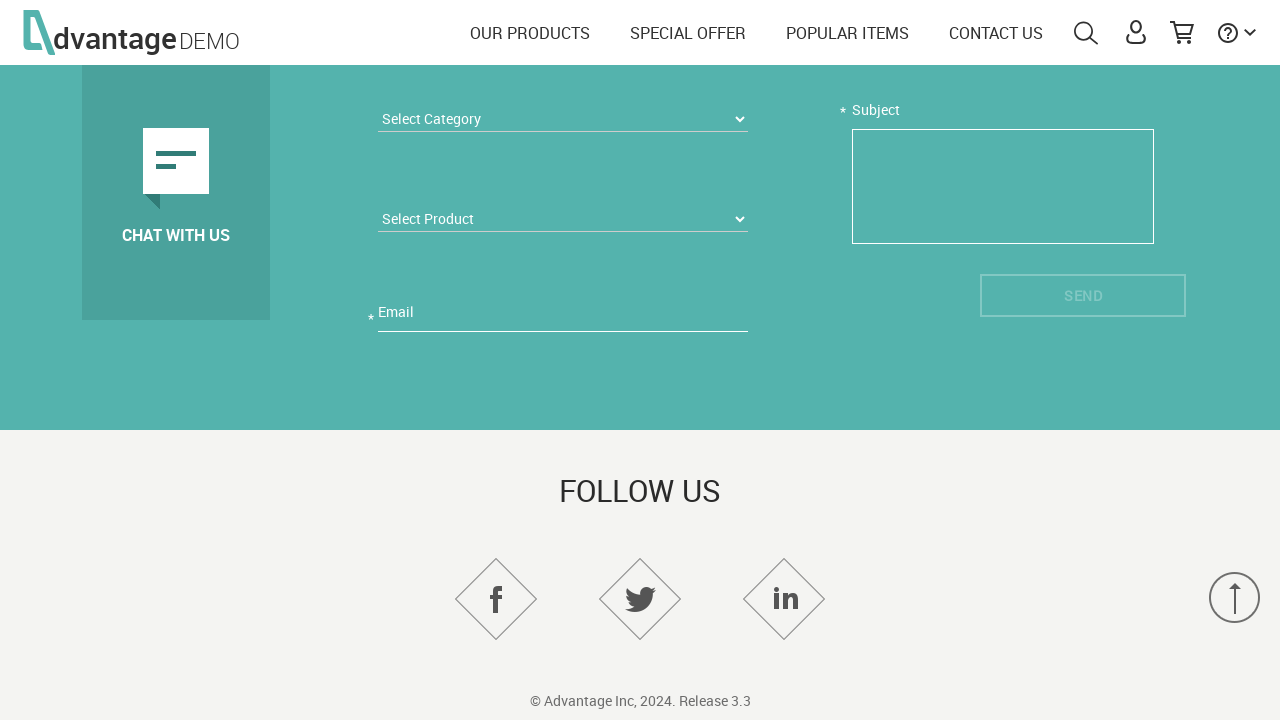

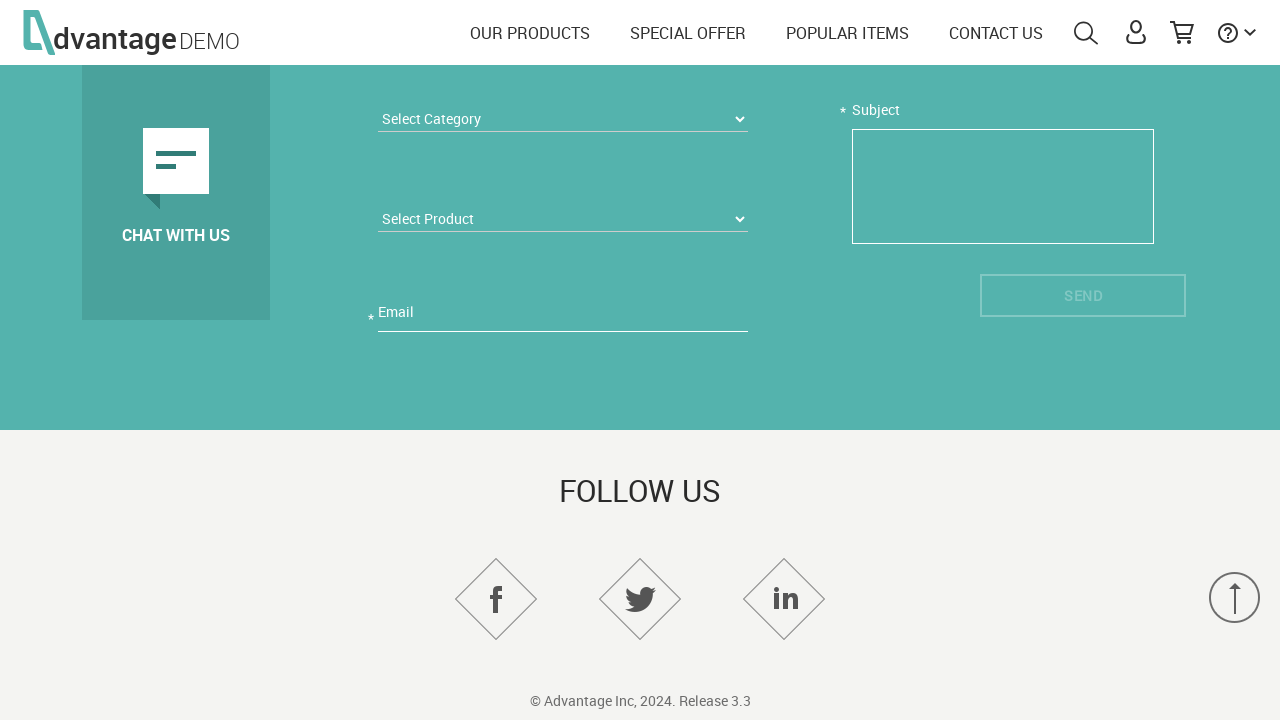